Tests the cancel functionality on the forgot password form by clicking cancel and verifying the user is returned to the login page.

Starting URL: https://opensource-demo.orangehrmlive.com/web/index.php/auth/login

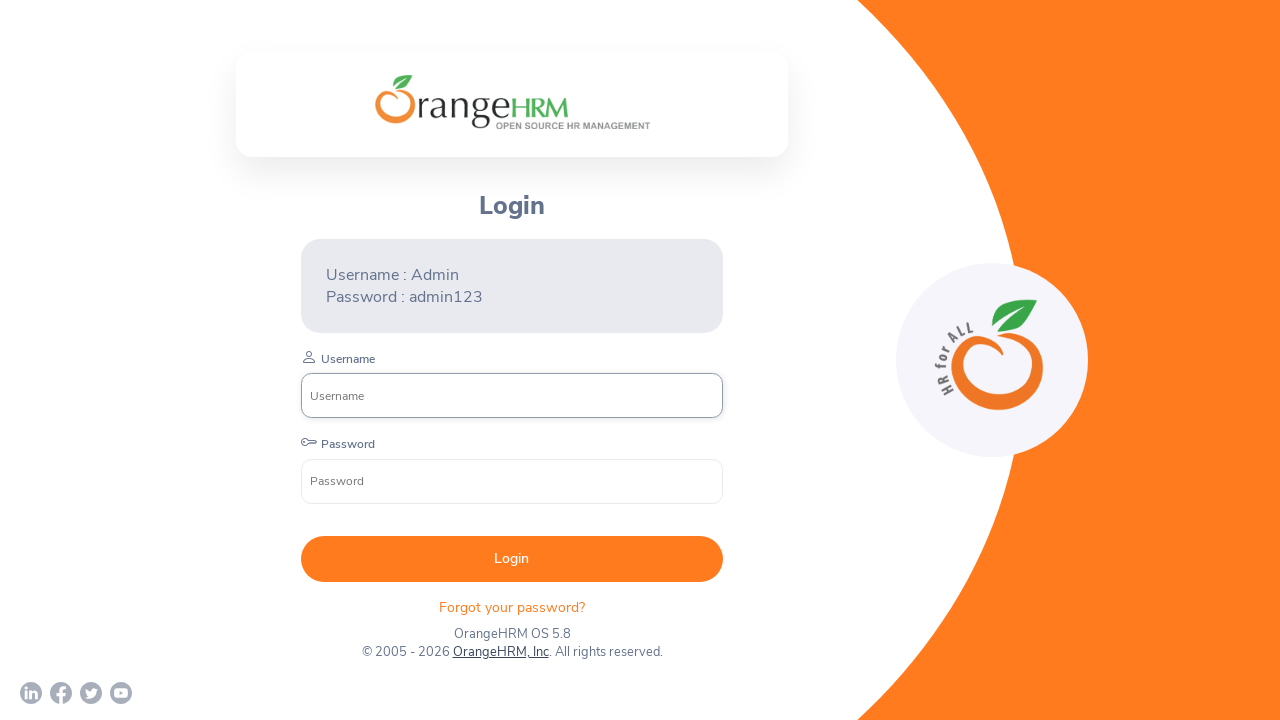

Clicked Forgot password button at (512, 607) on xpath=//div[@class='orangehrm-login-forgot']/p
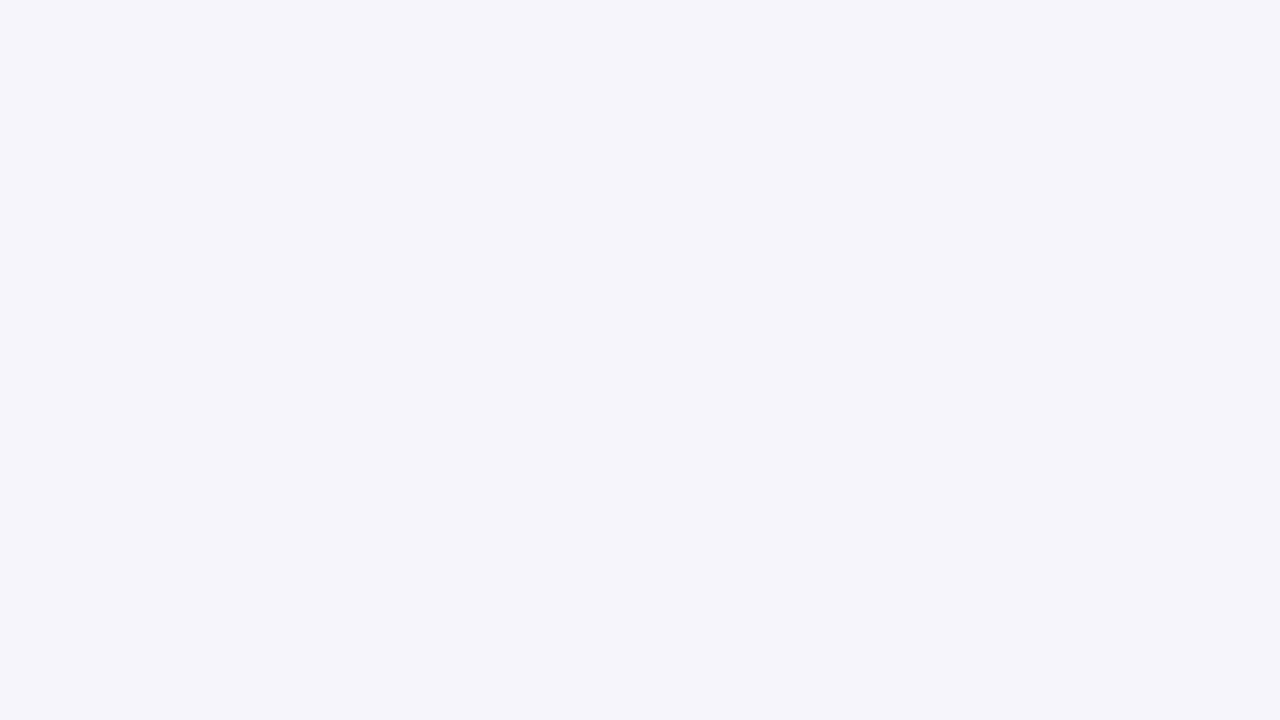

Reset password form loaded with Cancel button visible
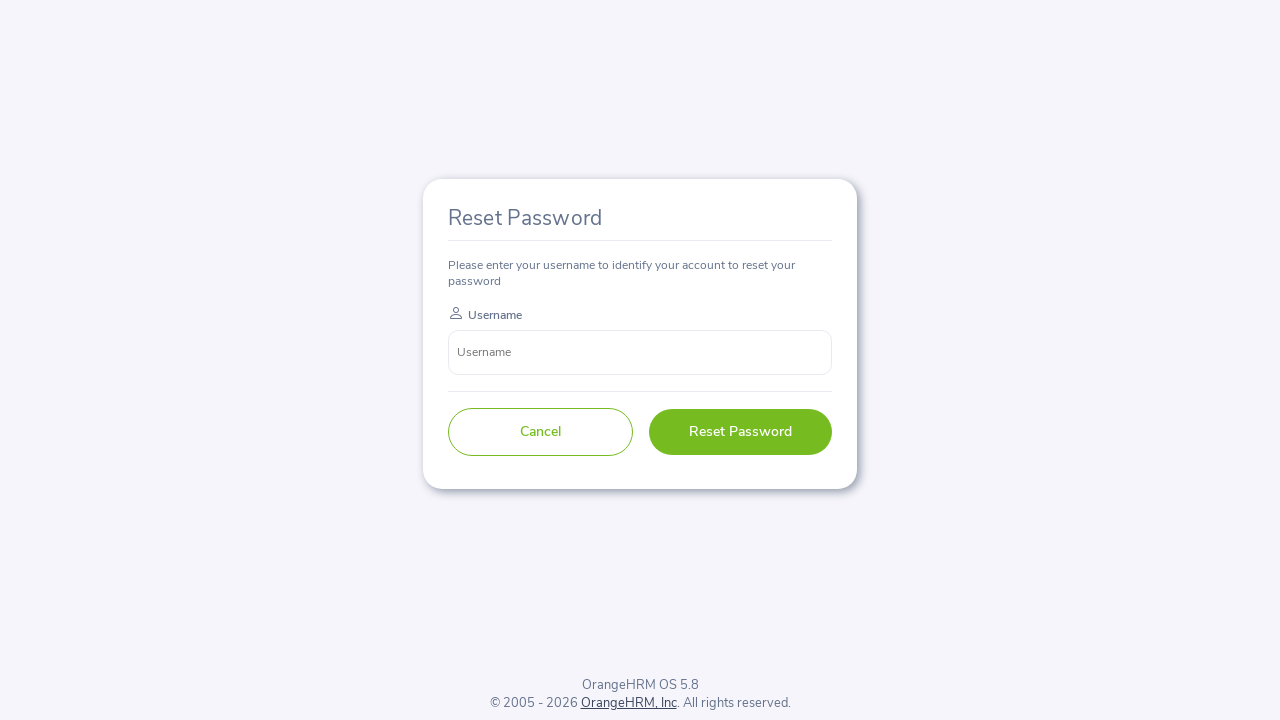

Clicked Cancel button on reset password form at (540, 432) on xpath=//form[@class='oxd-form']//button[text()=' Cancel ']
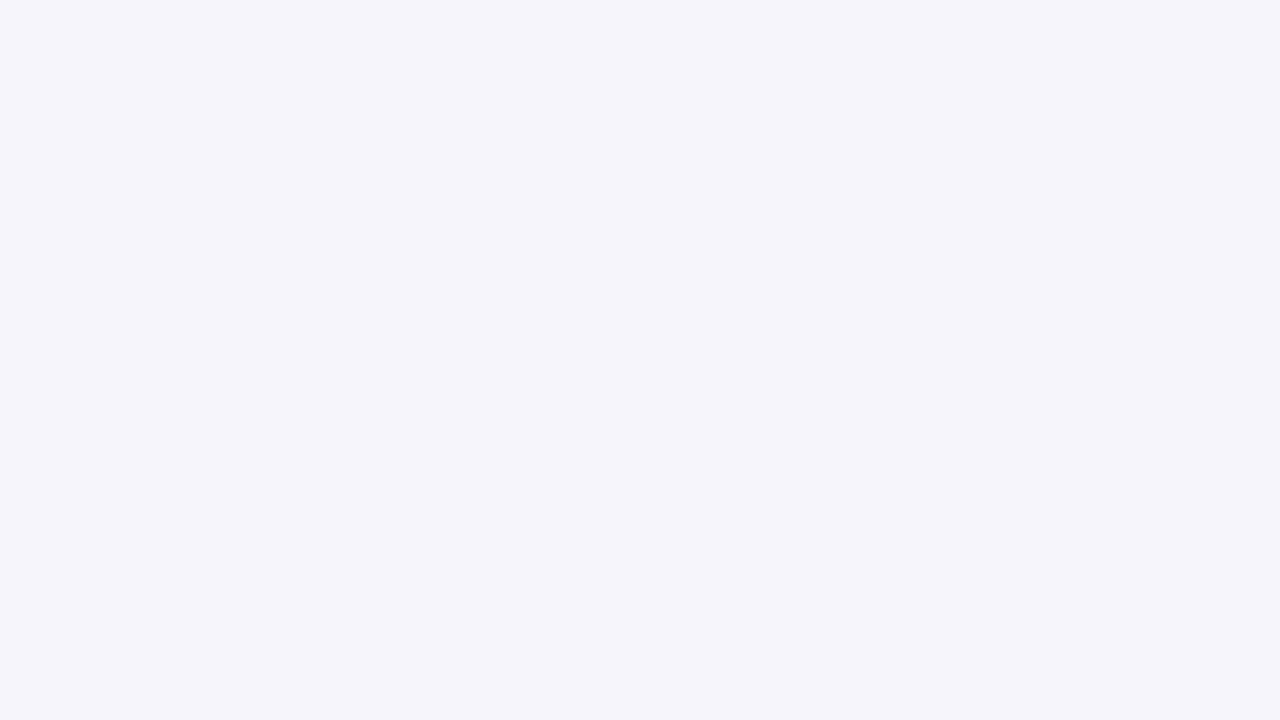

User returned to login page after canceling password reset
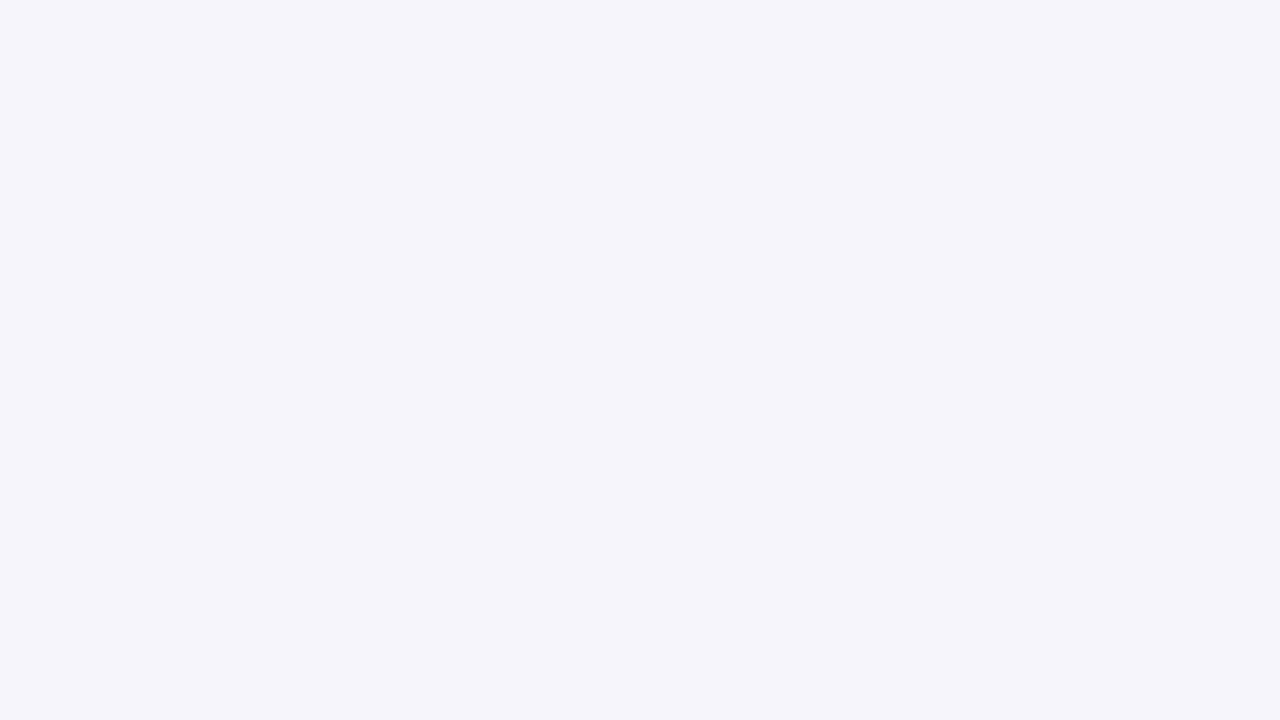

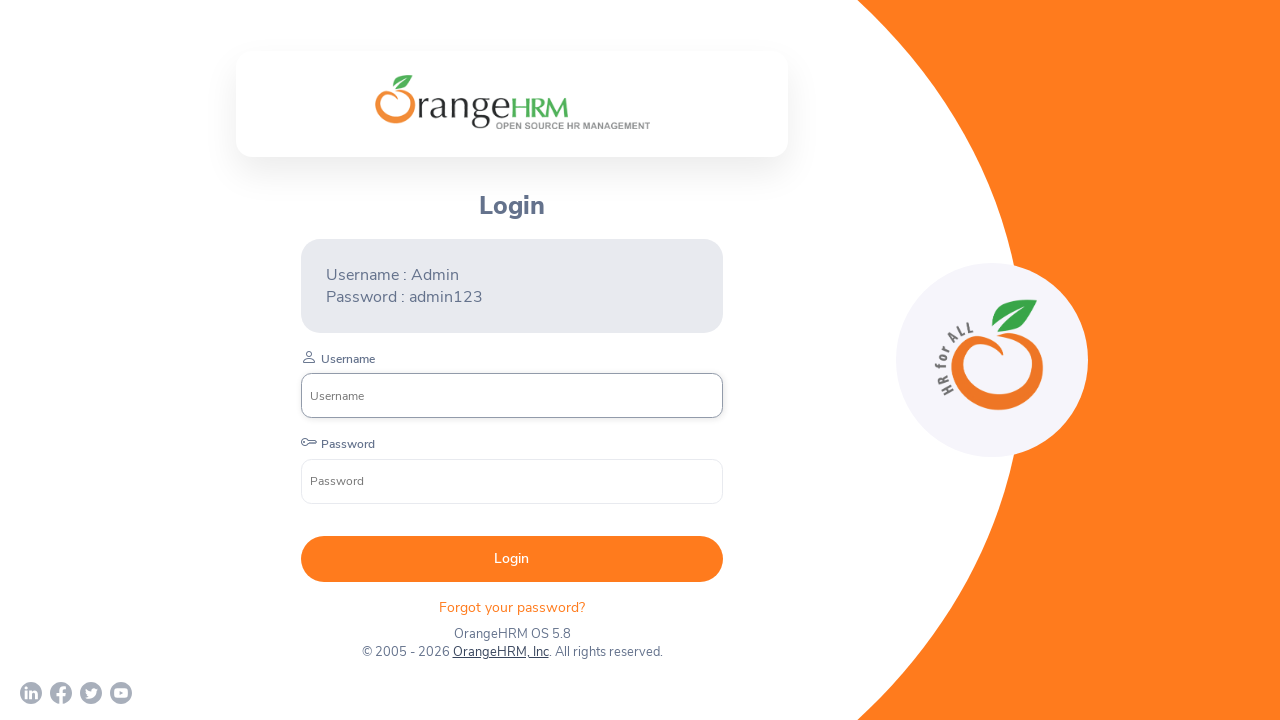